Navigates to the Cookies page and verifies the URL and page title

Starting URL: https://bonigarcia.dev/selenium-webdriver-java/

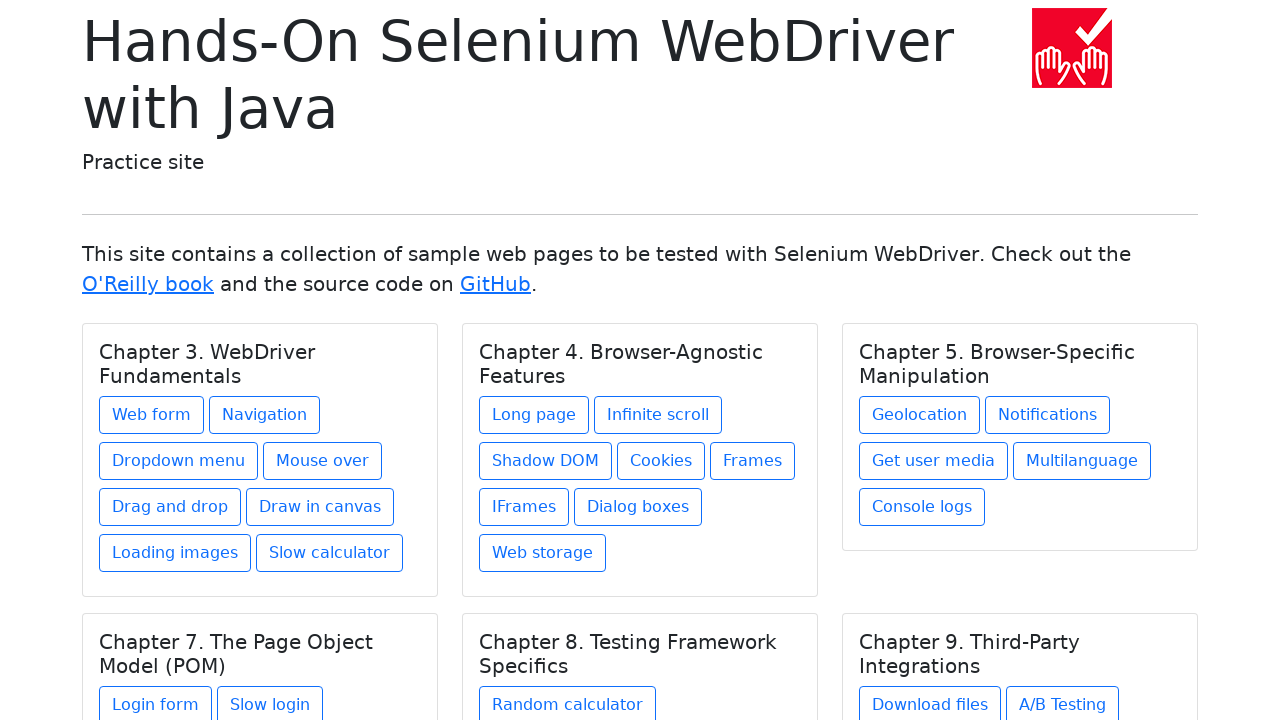

Clicked on Cookies link under Chapter 4. Browser-Agnostic Features at (661, 461) on xpath=//h5[text()='Chapter 4. Browser-Agnostic Features']/../a[@href='cookies.ht
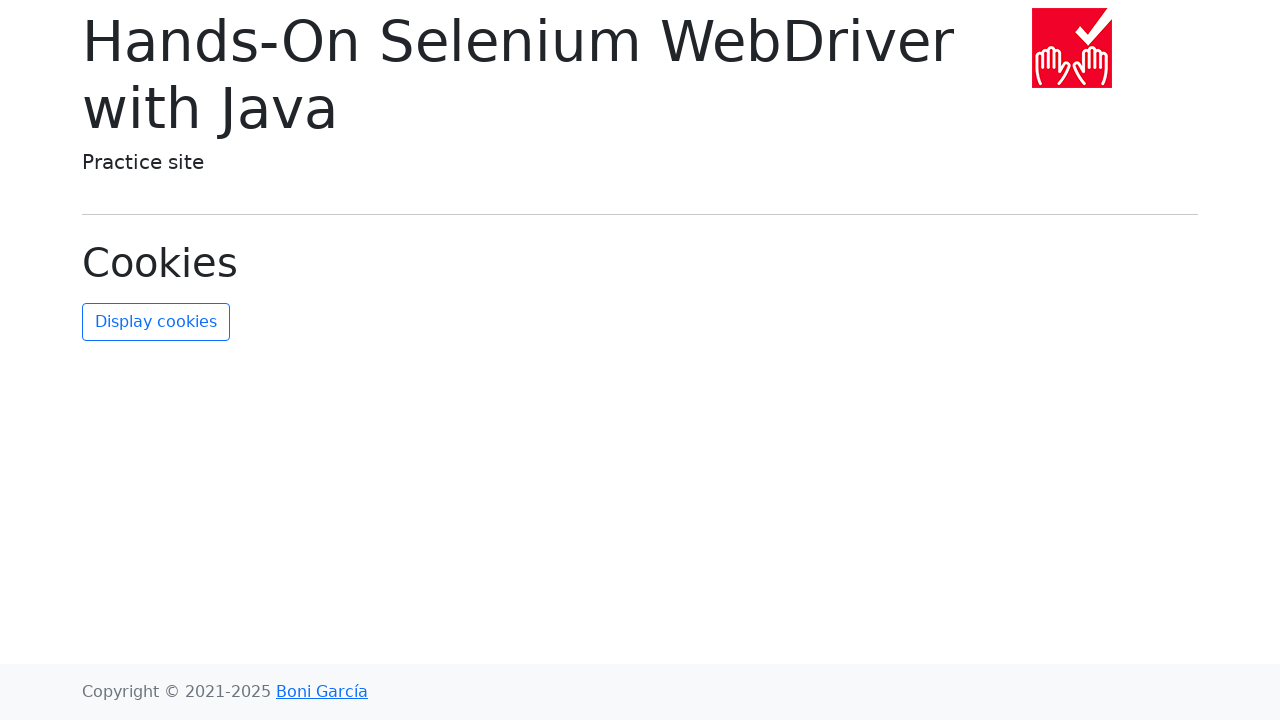

Verified page title loaded on Cookies page
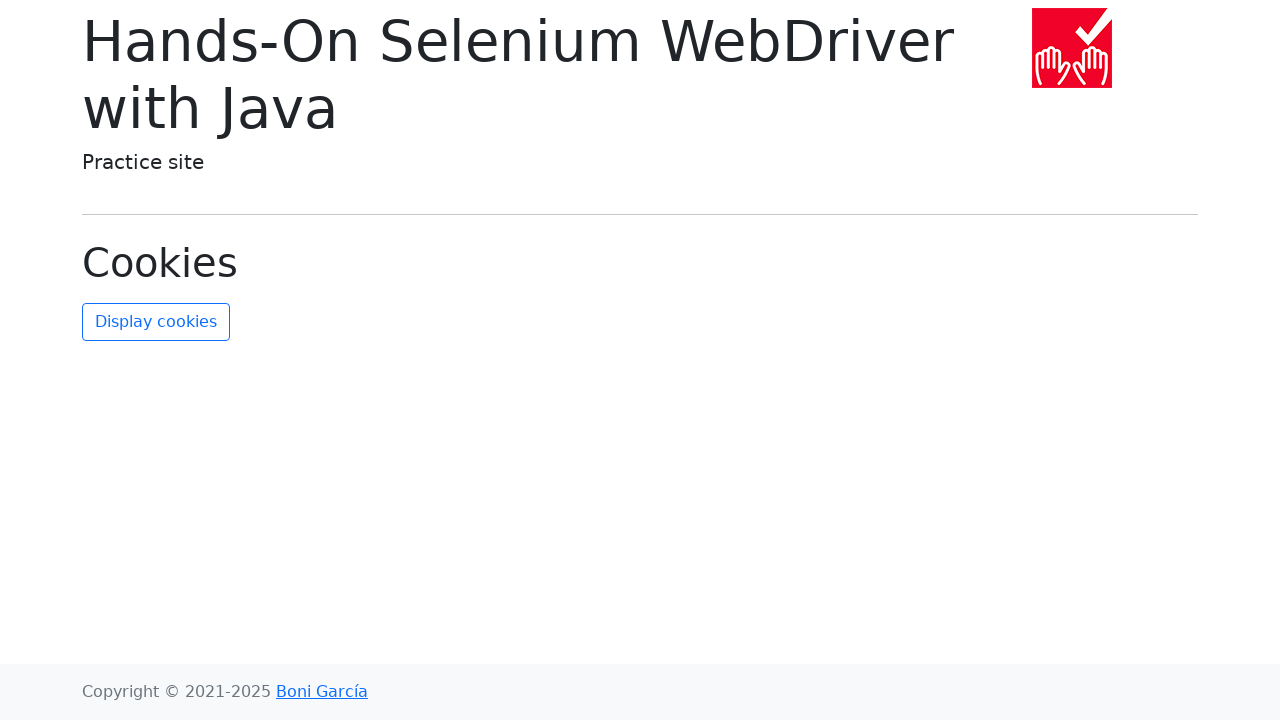

Verified URL is https://bonigarcia.dev/selenium-webdriver-java/cookies.html
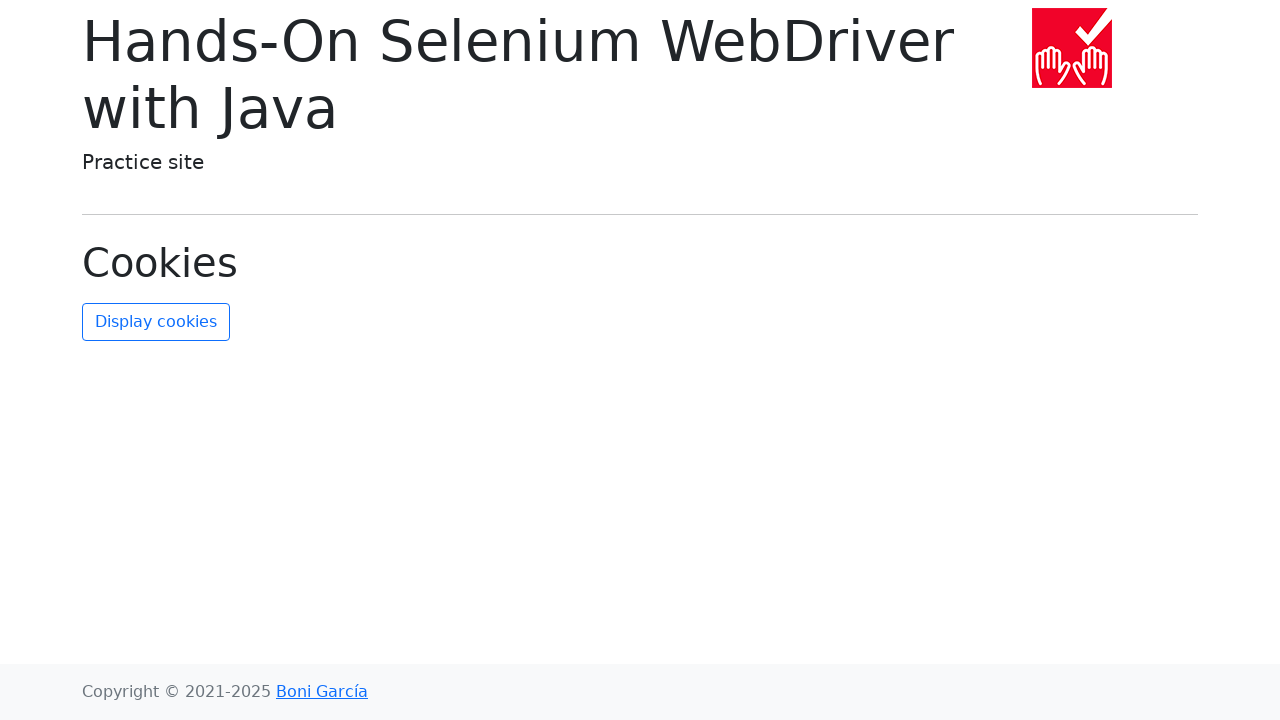

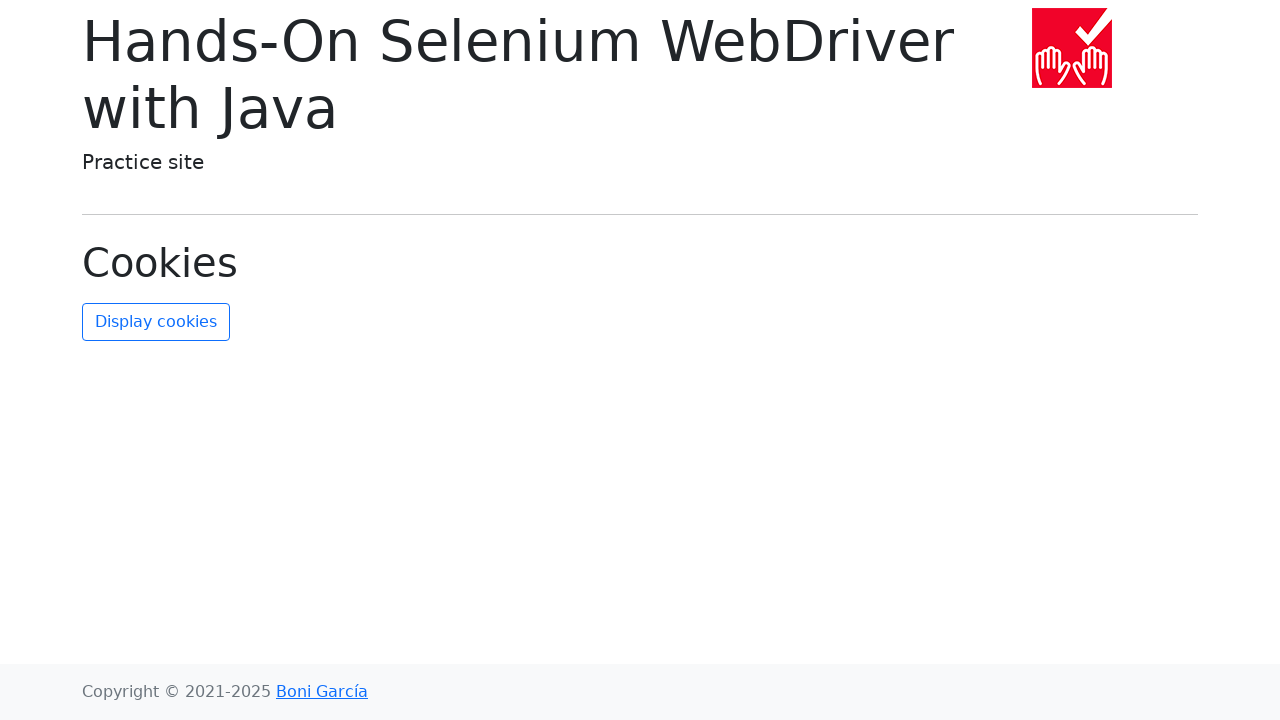